Tests drag and drop functionality on jQuery UI demo page by dragging an element and dropping it into a target area

Starting URL: https://jqueryui.com/droppable/

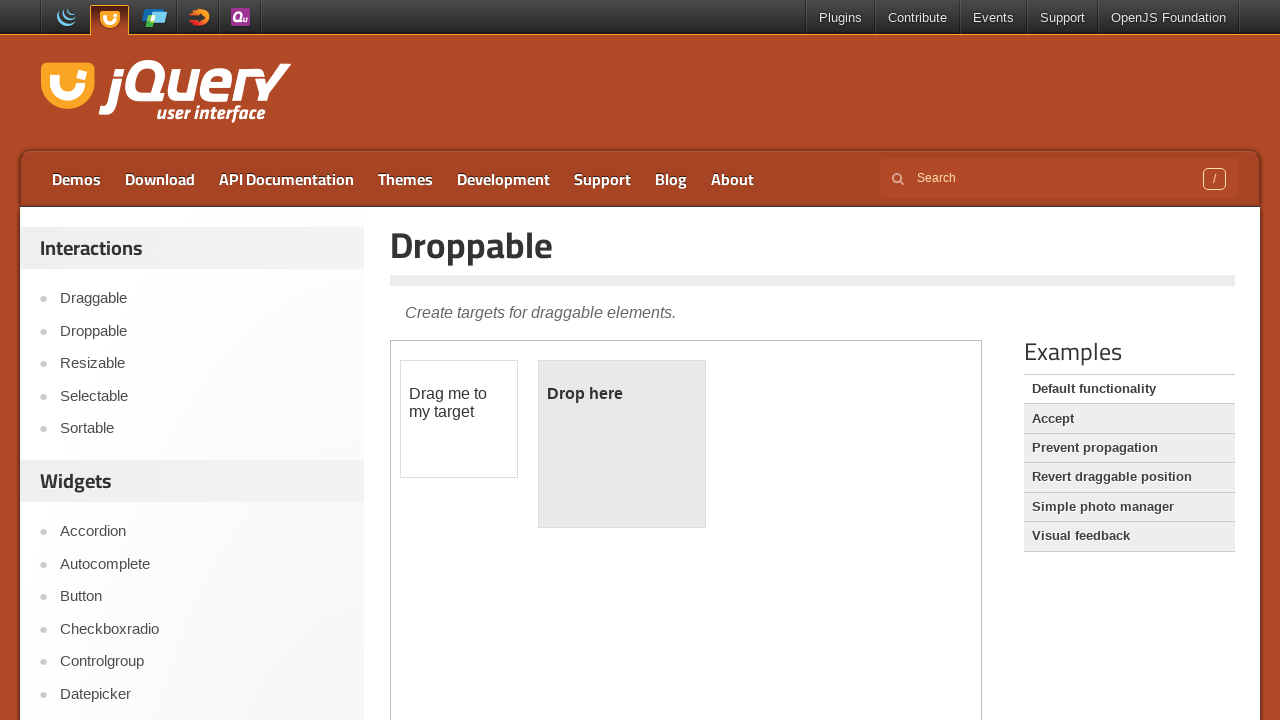

Navigated to jQuery UI droppable demo page
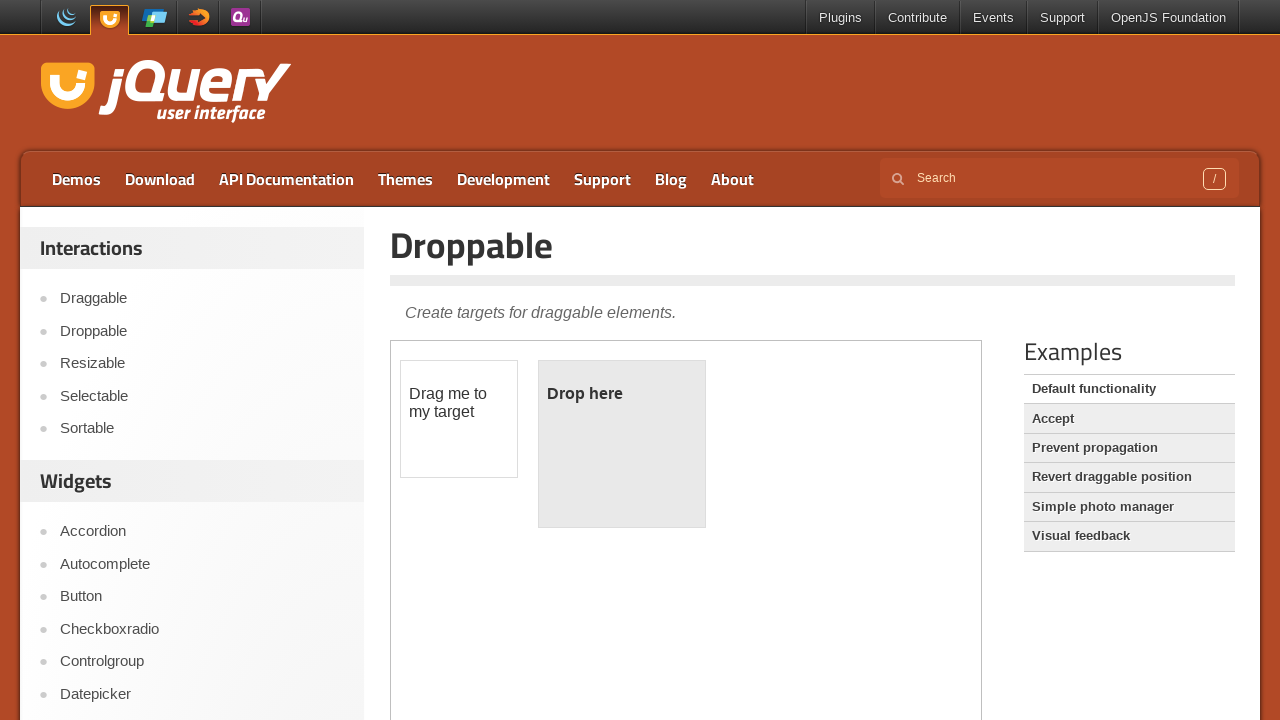

Located iframe containing drag and drop demo
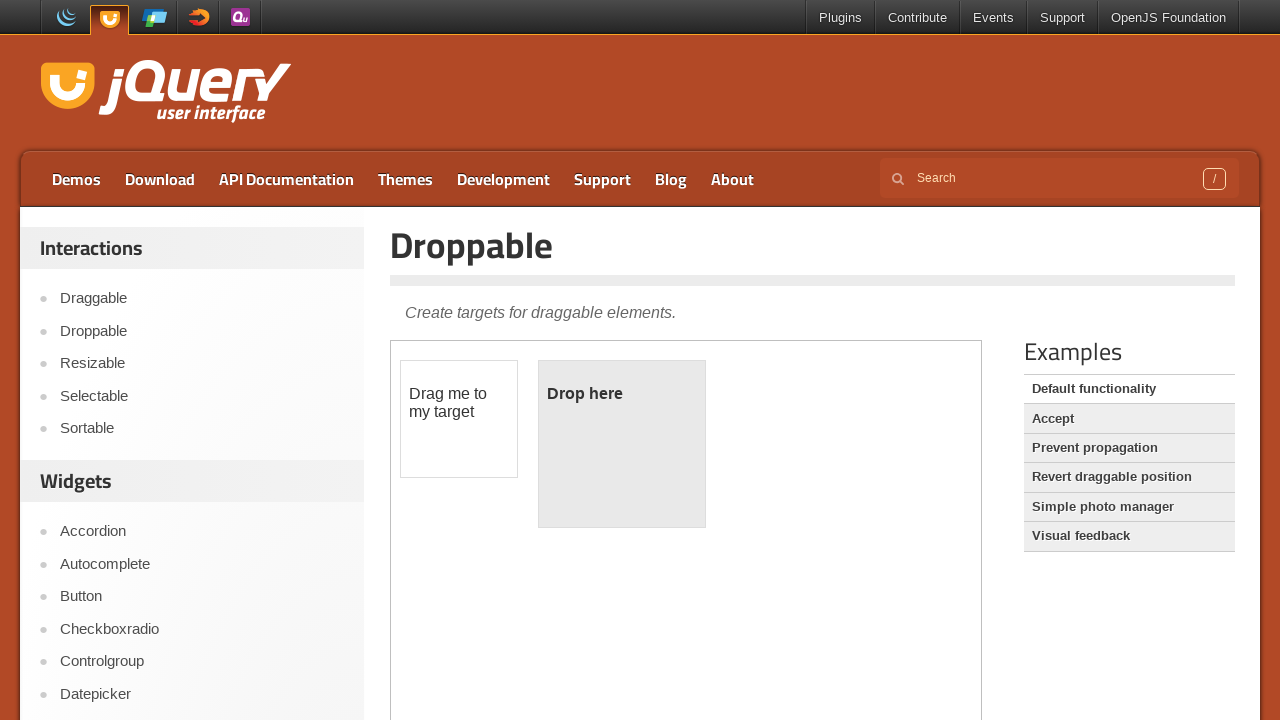

Located draggable element
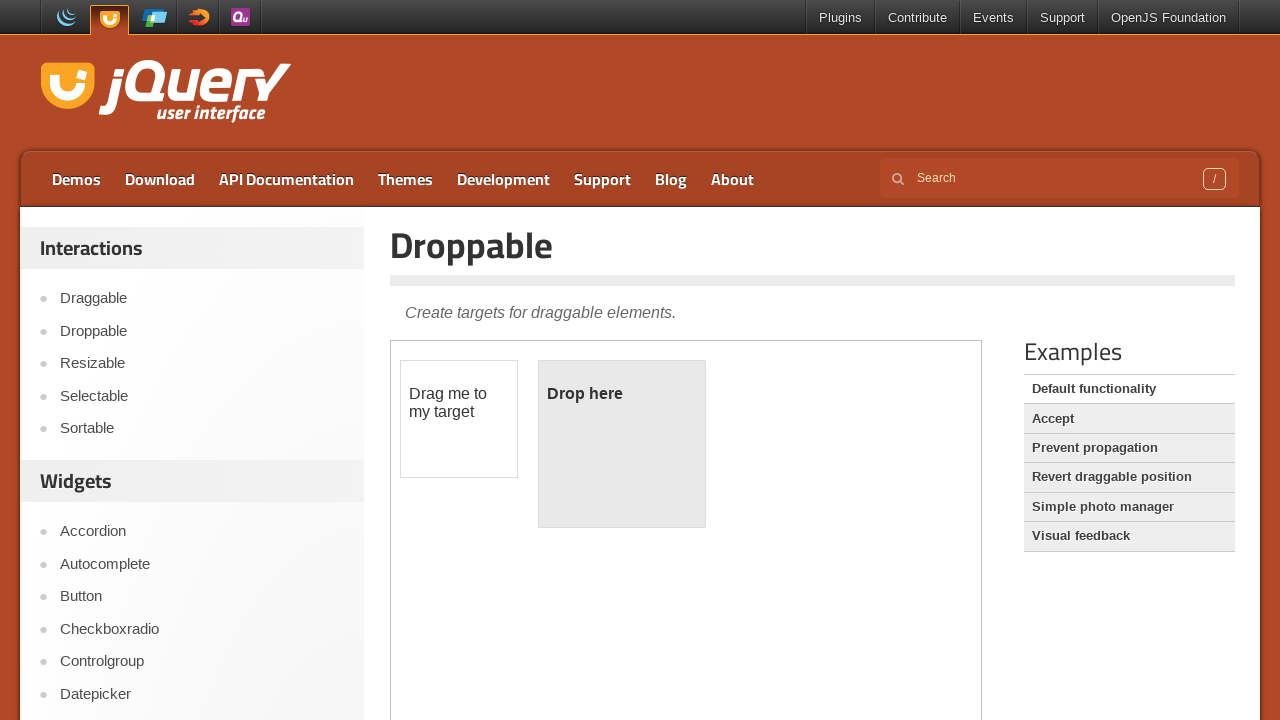

Located droppable target element
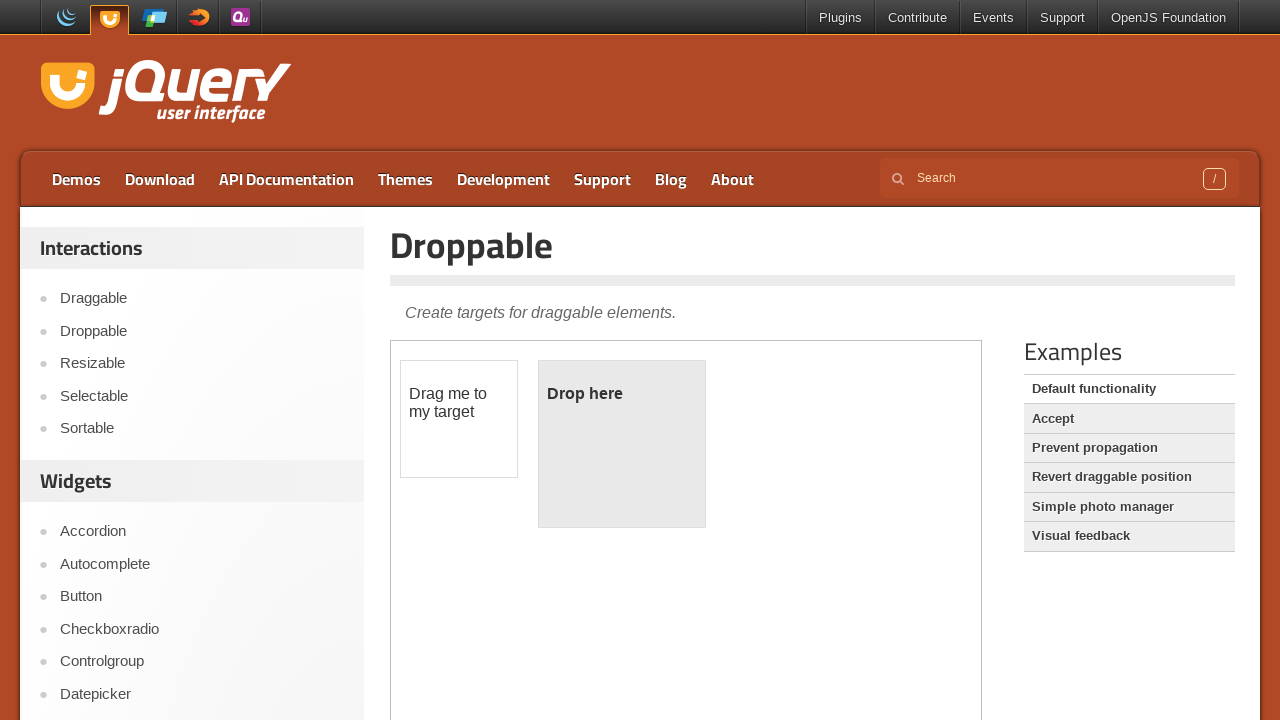

Performed drag and drop action from draggable to droppable target at (622, 444)
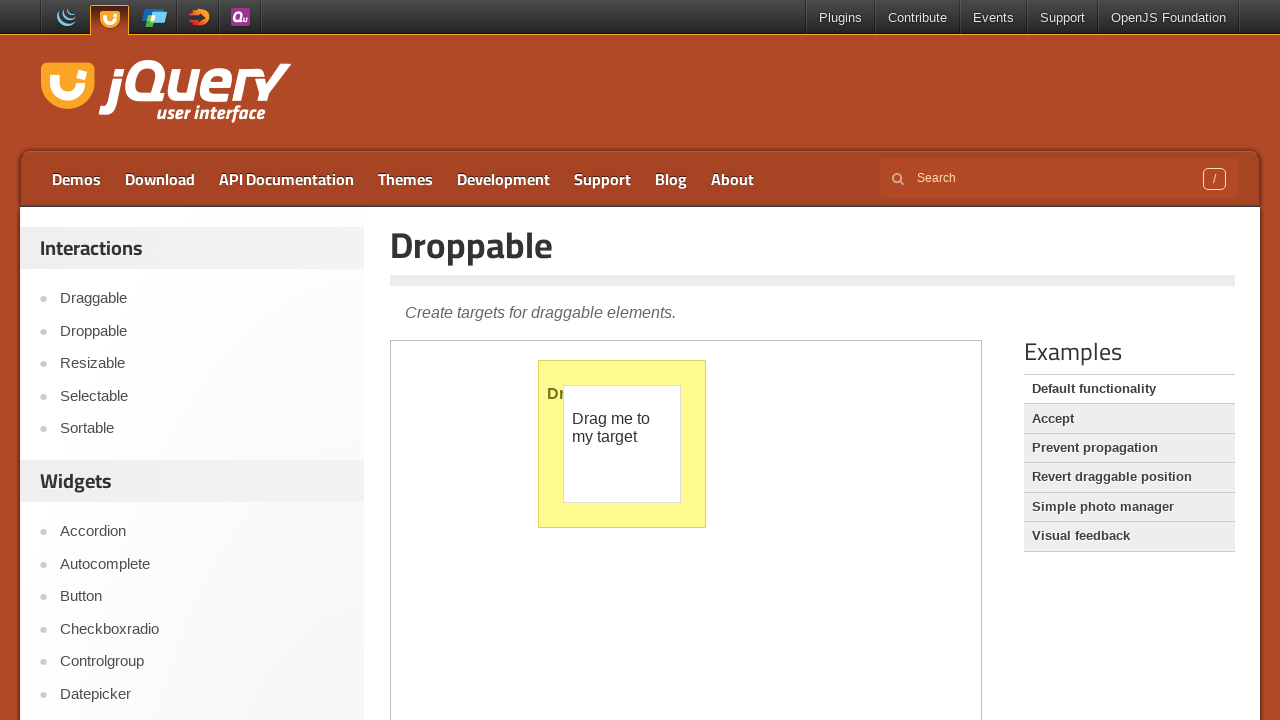

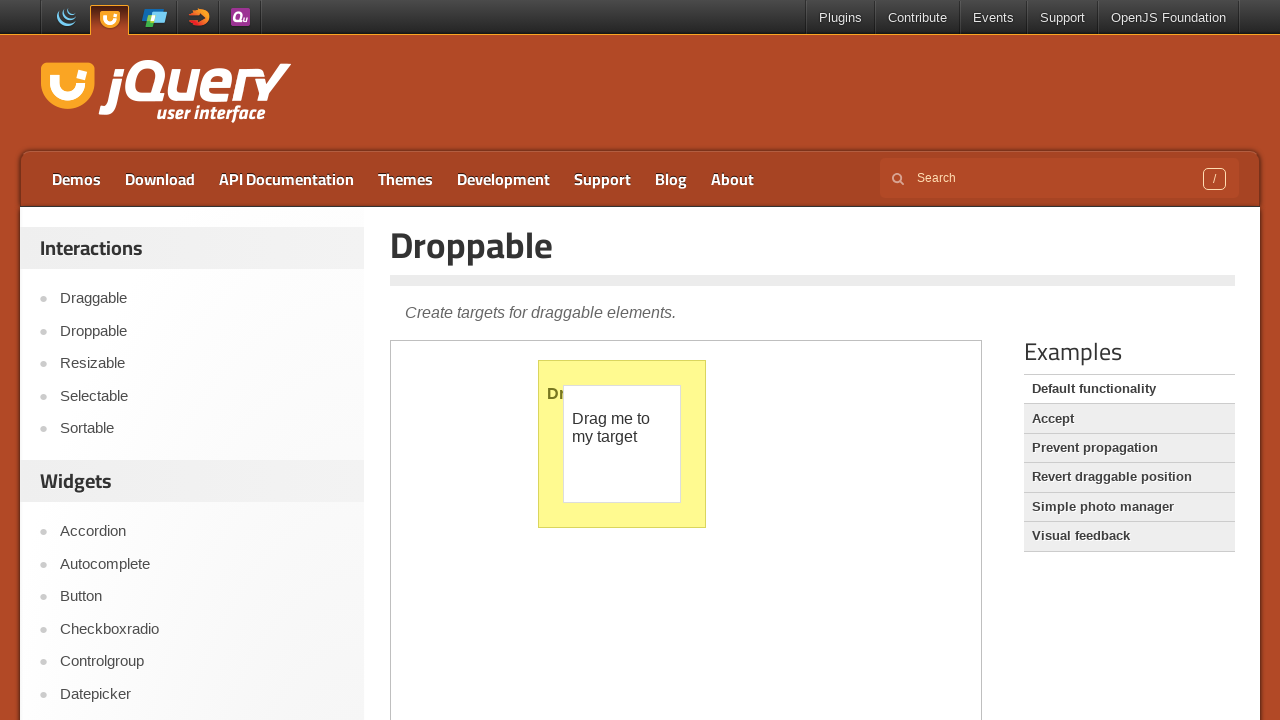